Tests hover functionality by hovering over user photos and verifying the hidden captions become visible

Starting URL: http://the-internet.herokuapp.com/hovers

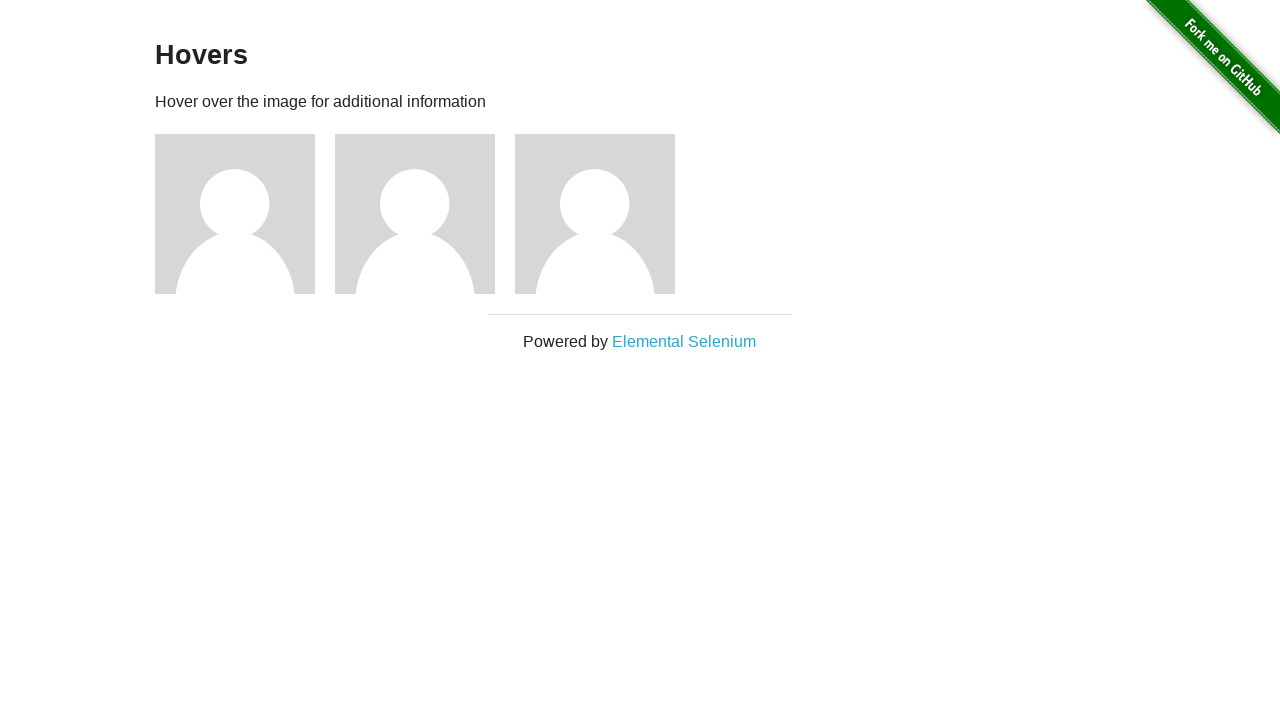

Located all user photo figure elements
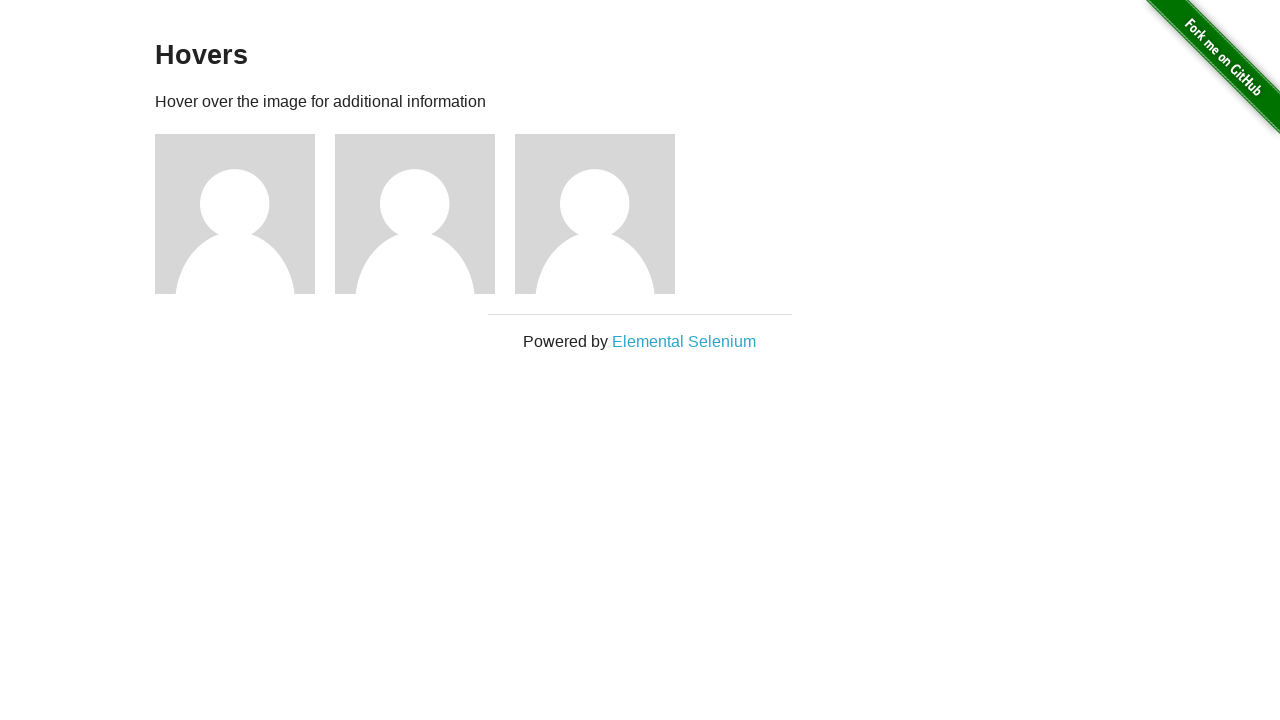

Hovered over first user photo at (245, 214) on .figure >> nth=0
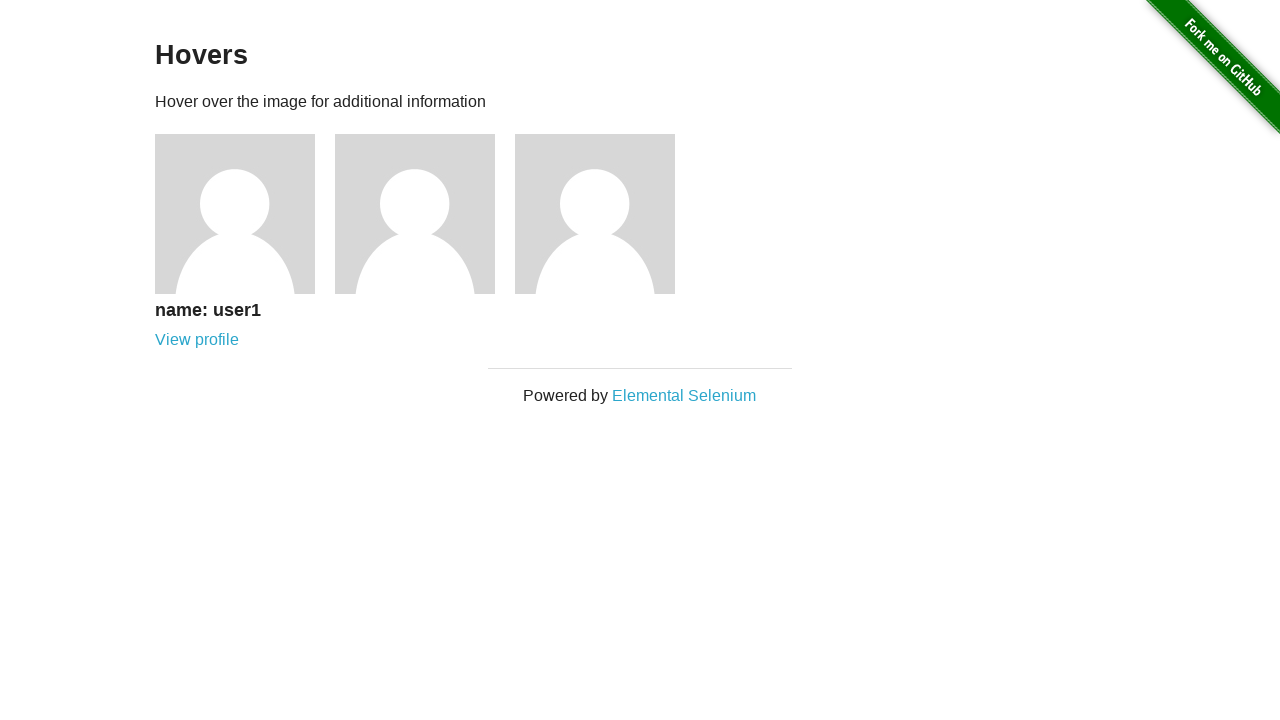

Verified hidden caption became visible on first photo
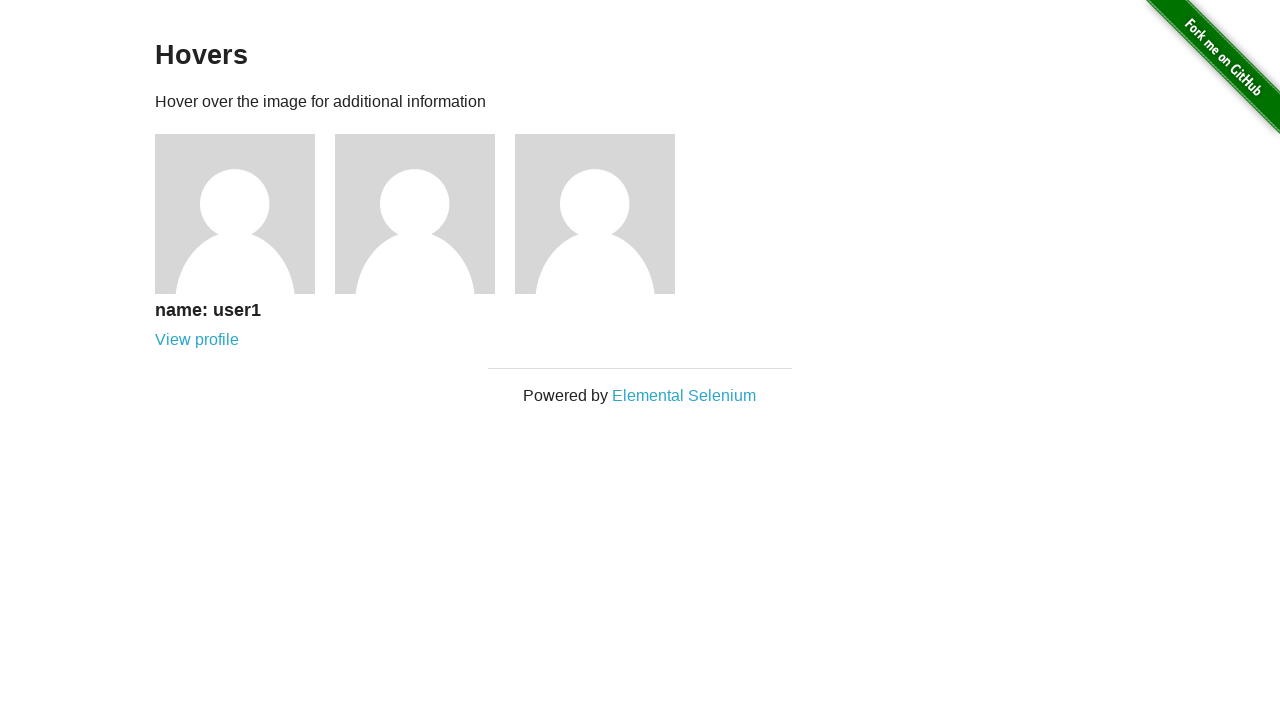

Hovered over second user photo at (425, 214) on .figure >> nth=1
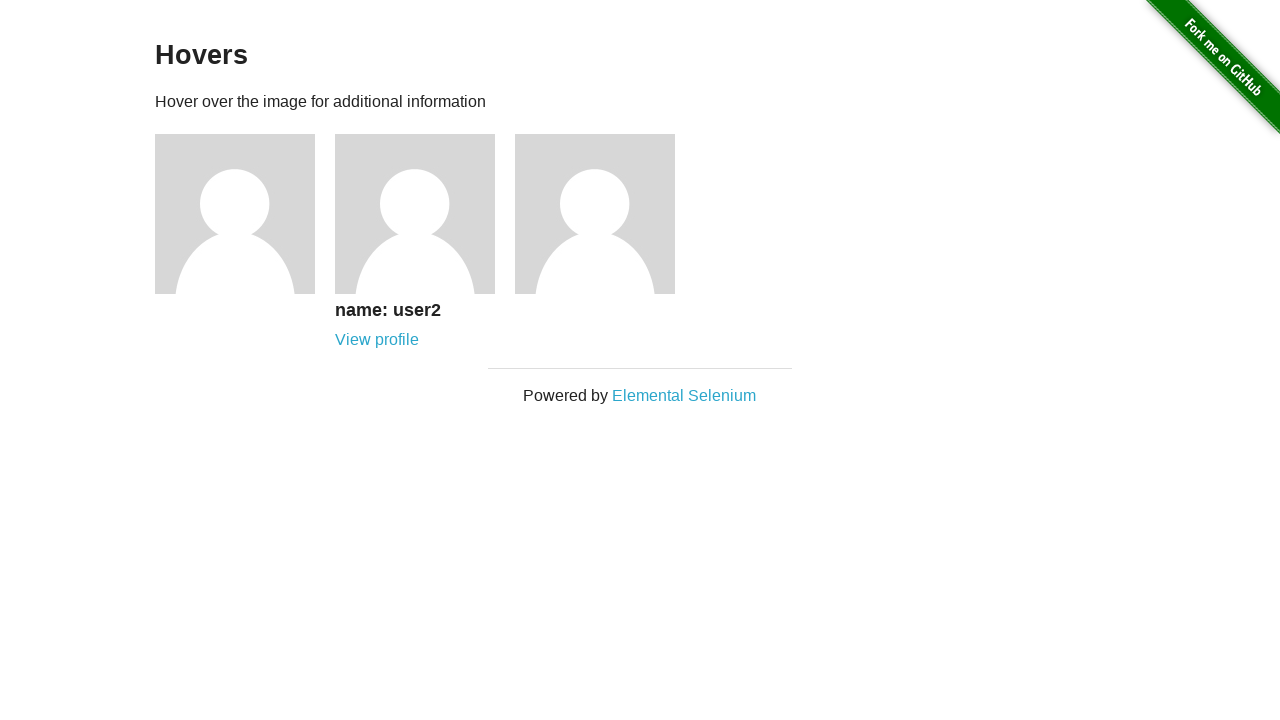

Hovered over third user photo at (605, 214) on .figure >> nth=2
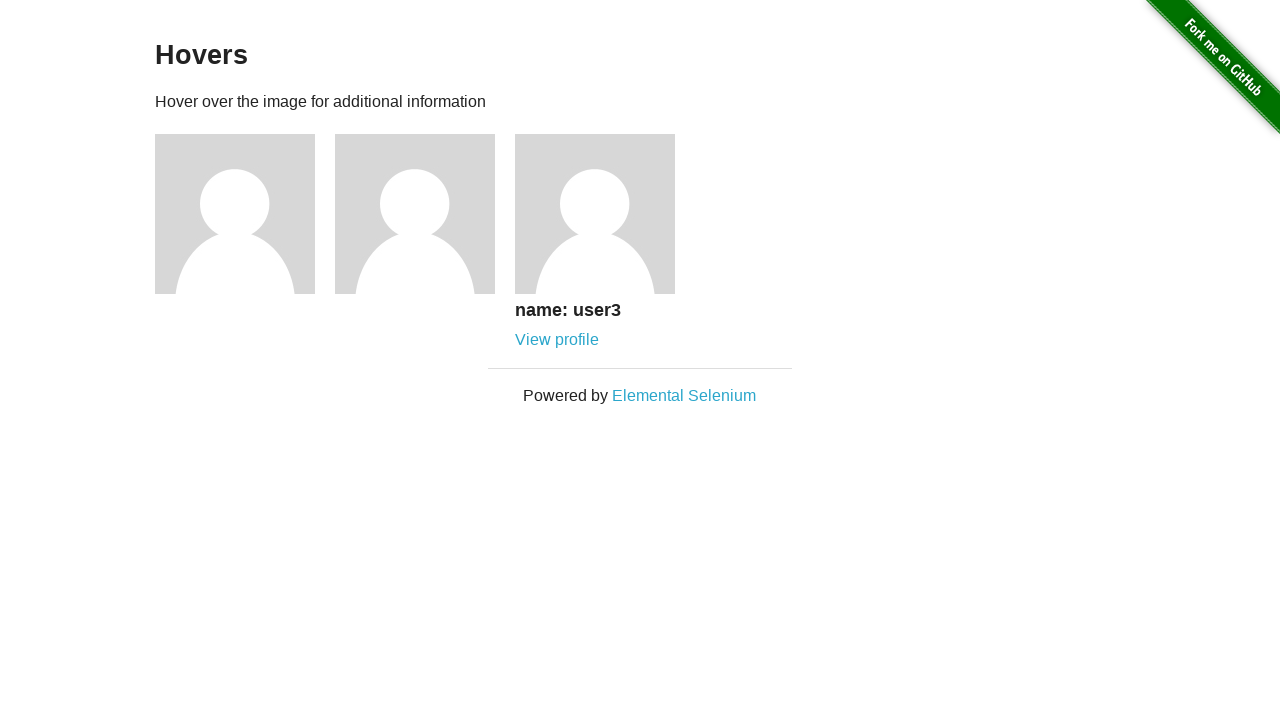

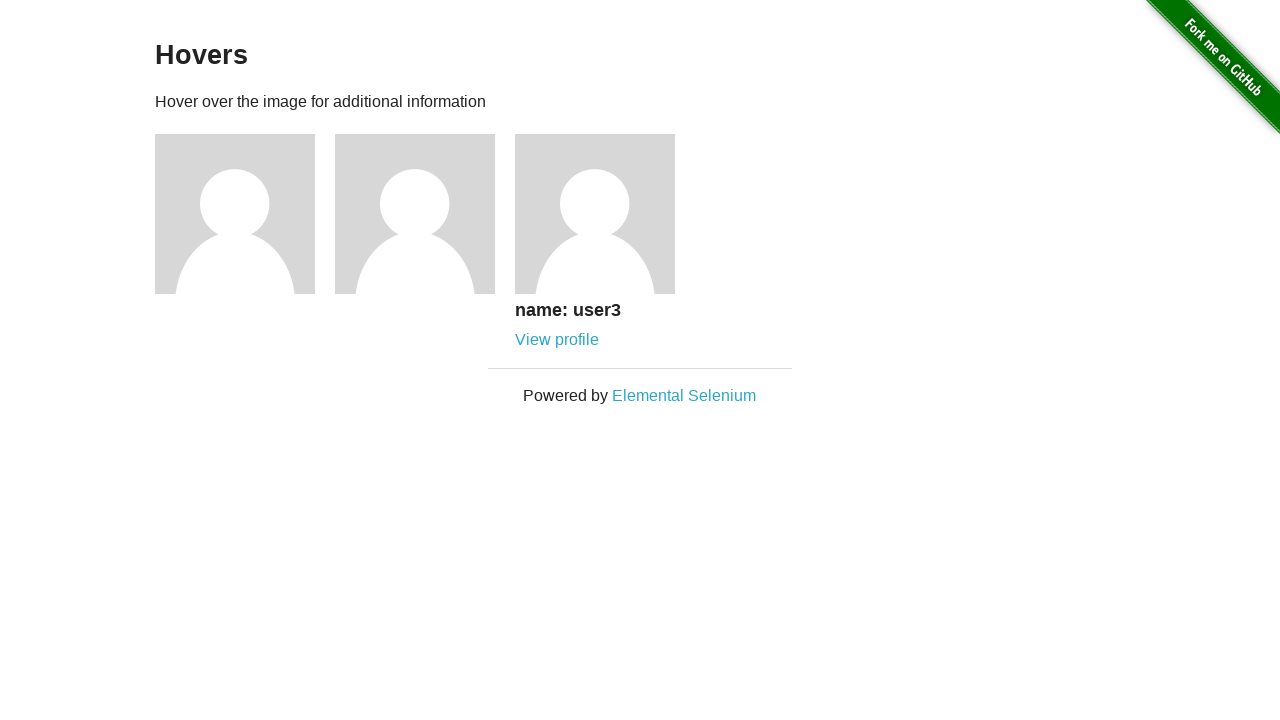